Navigates to the National Bank of Moldova website homepage

Starting URL: https://www.bnm.md/

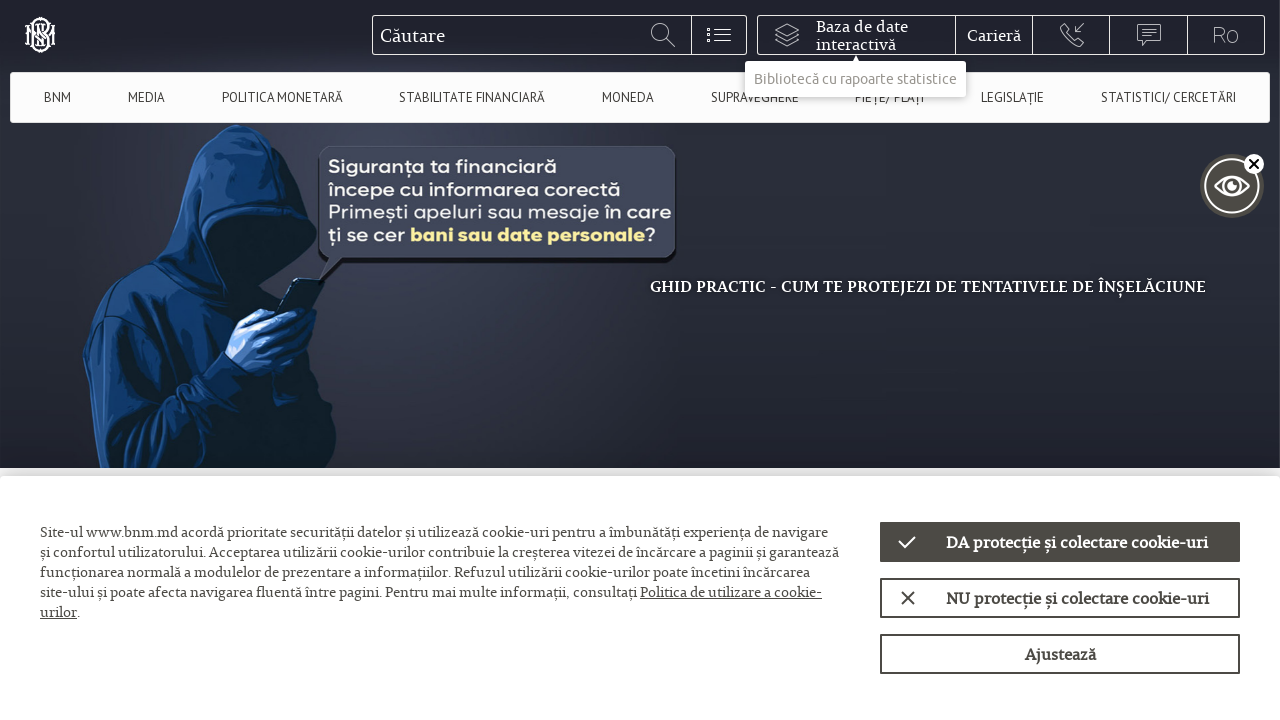

Navigated to National Bank of Moldova website homepage
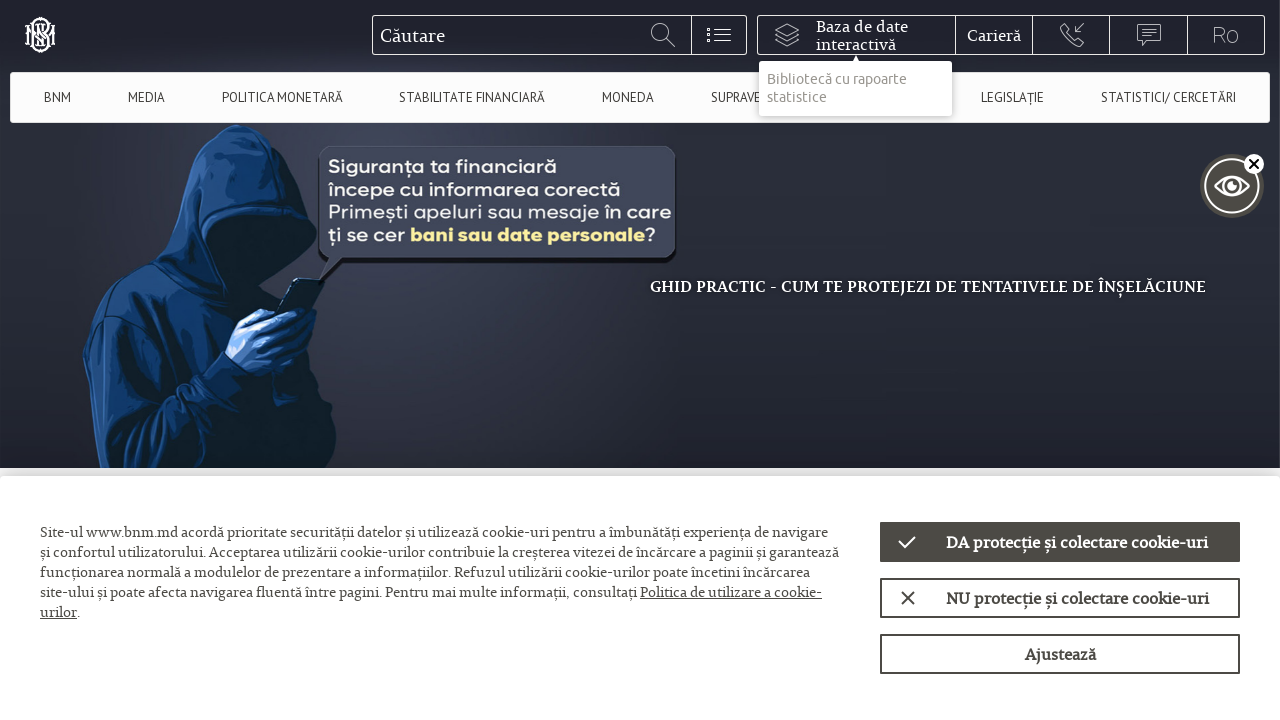

Waited for page DOM content to load
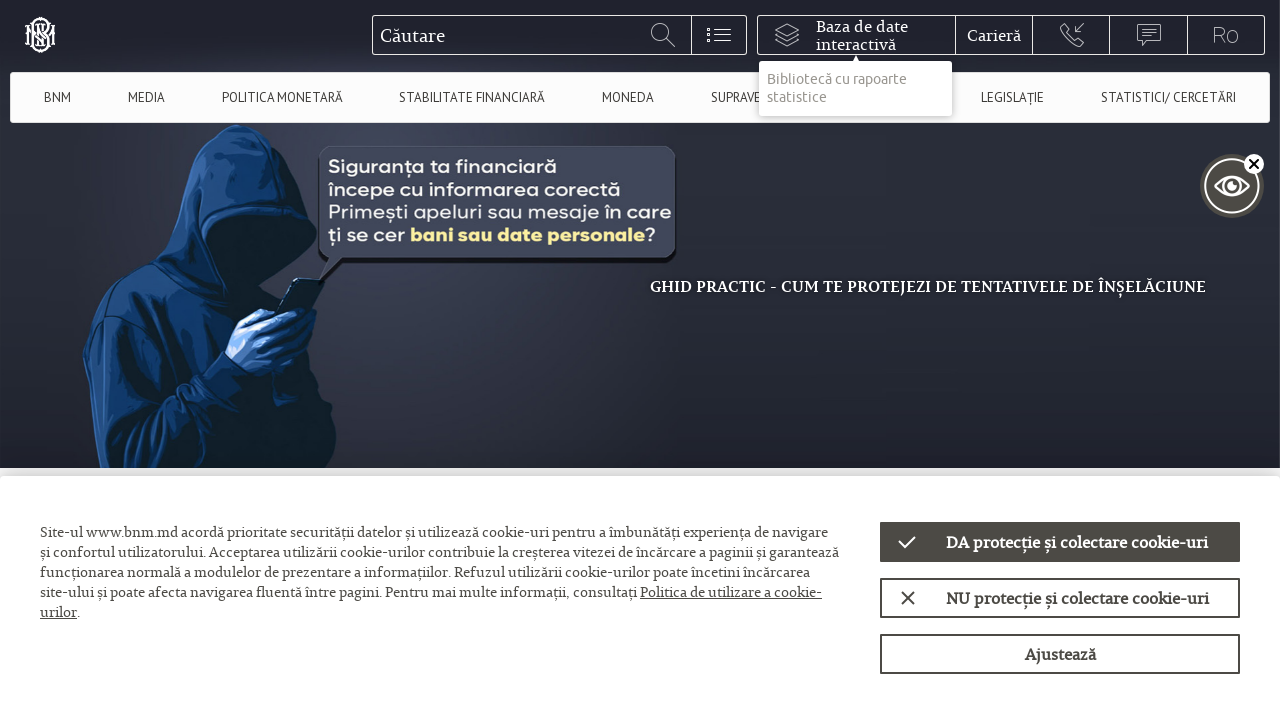

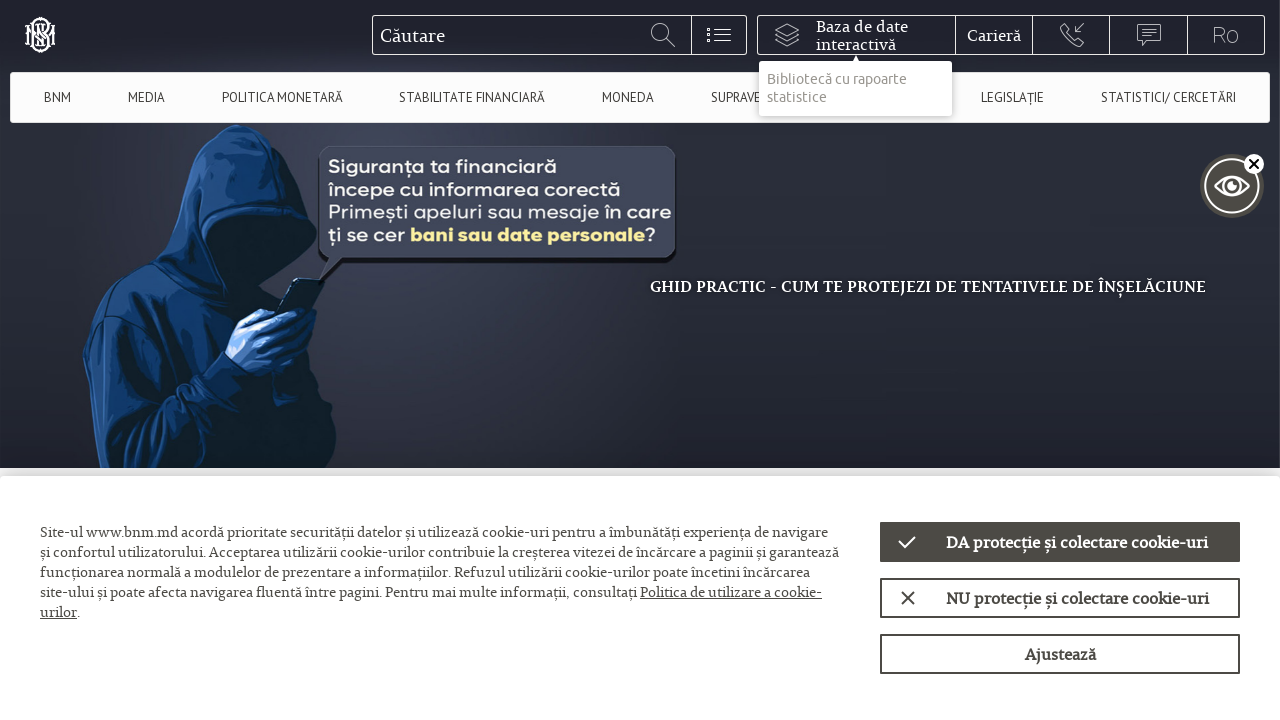